Tests a flight booking form by selecting departure and return dates, passenger counts, checkbox options, cities, currency, and submitting the search

Starting URL: https://rahulshettyacademy.com/dropdownsPractise/

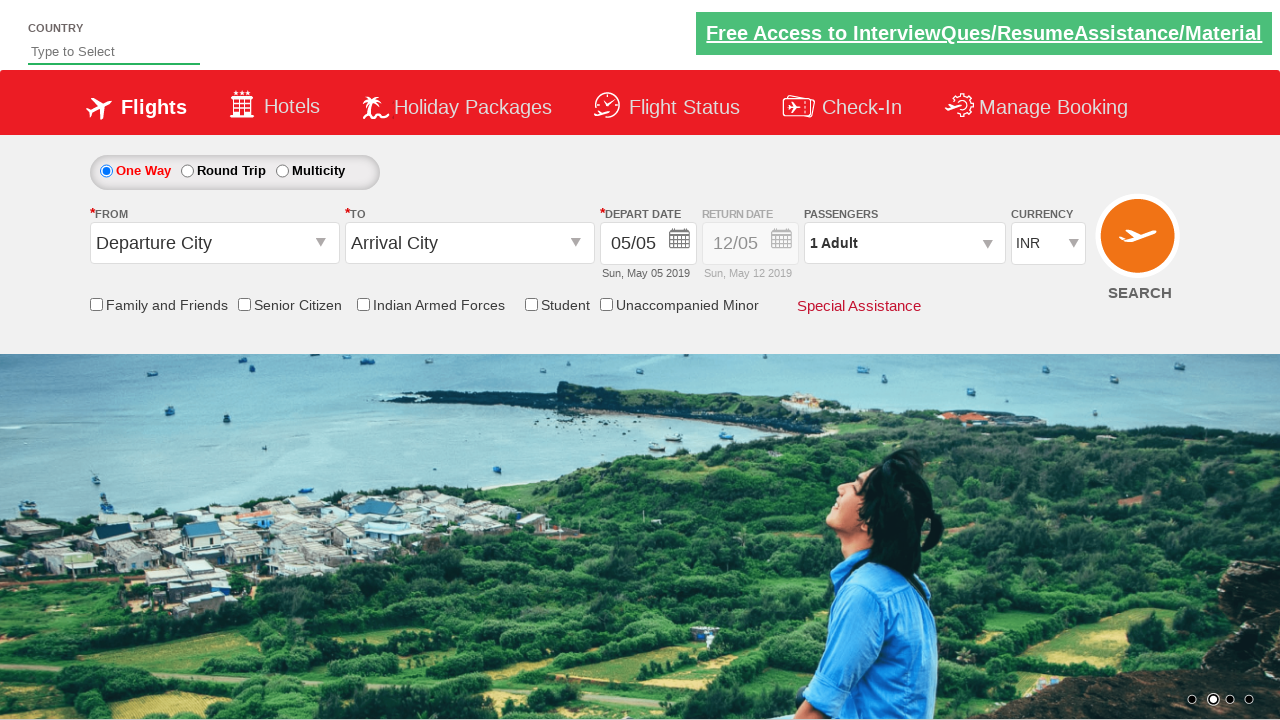

Clicked departure date picker button at (680, 242) on xpath=//div[@id='flightSearchContainer']/div[4]/button
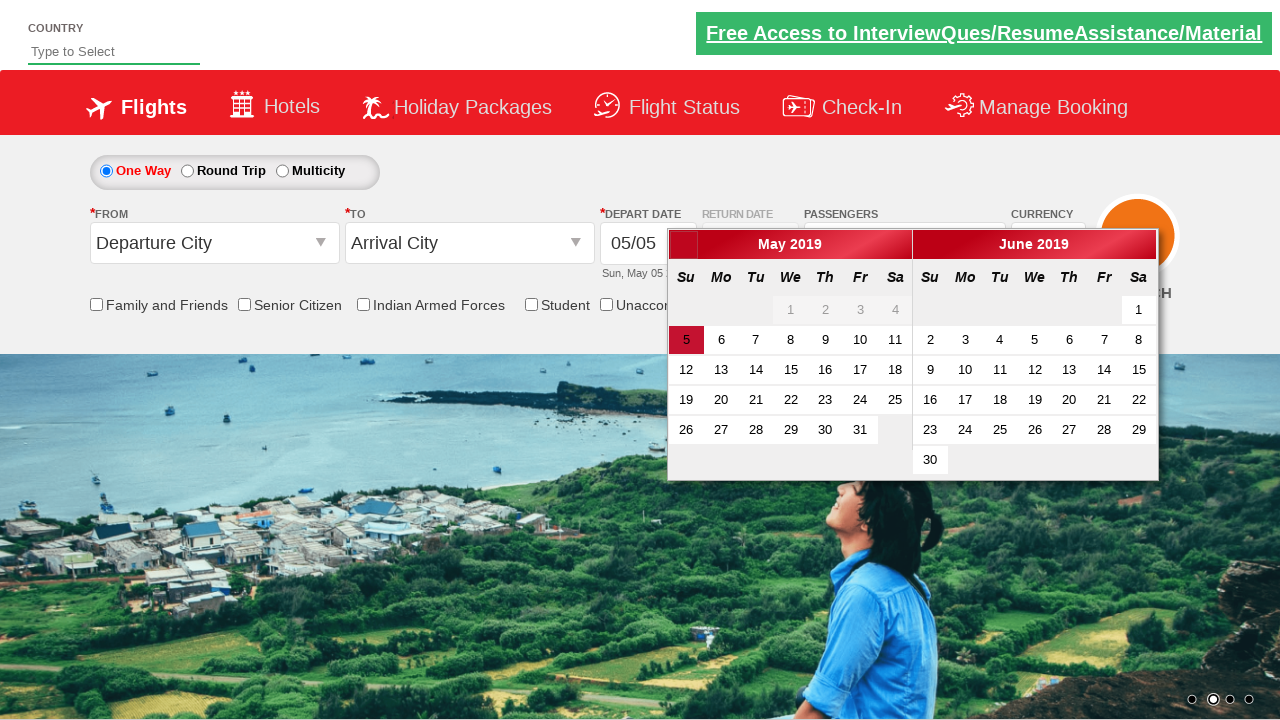

Selected 31st as departure date at (860, 430) on xpath=//div[@id='ui-datepicker-div']//a[contains(text(),'31')]
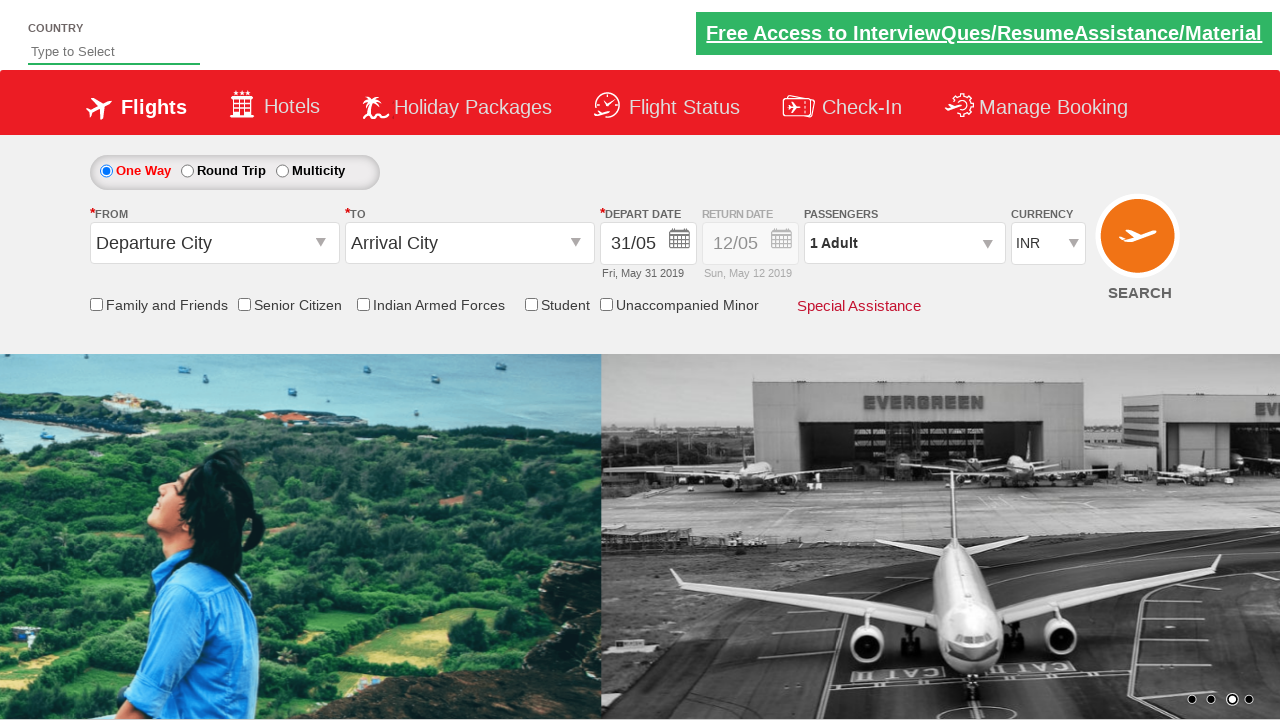

Clicked return date picker button at (782, 242) on xpath=//div[@id='Div1']/button
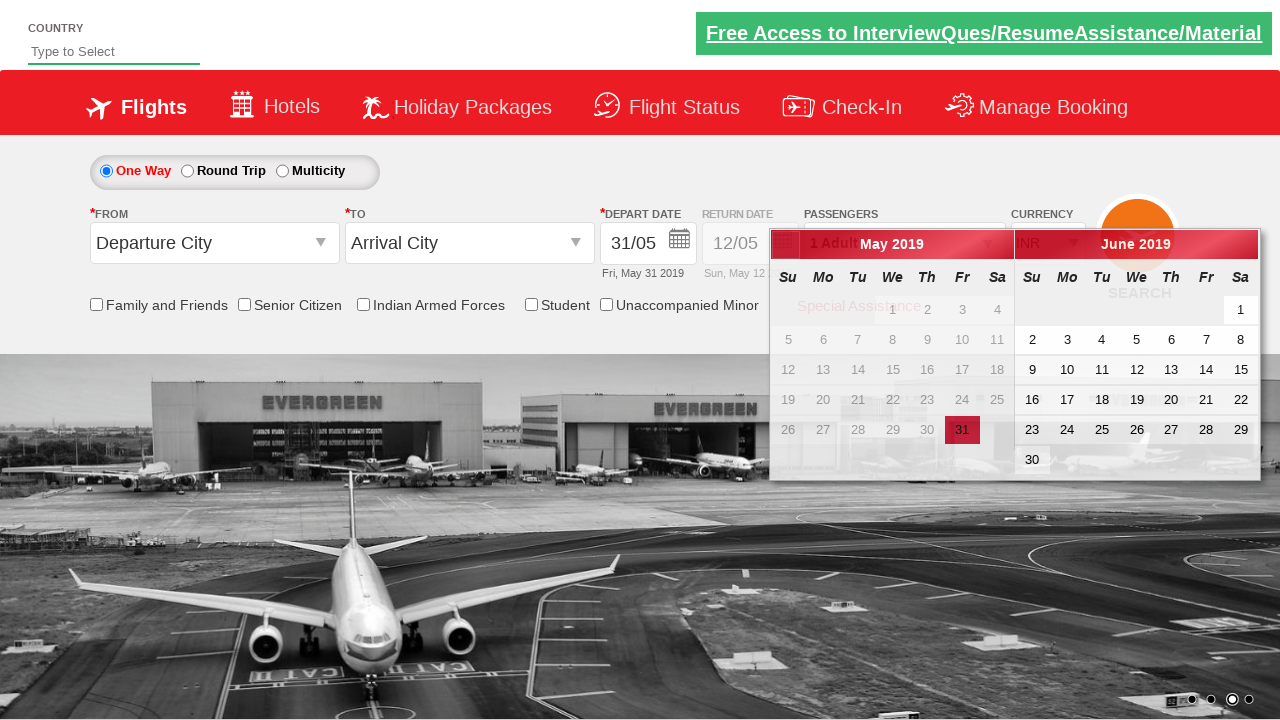

Navigated to next month in return date picker at (1243, 245) on xpath=//a[@class='ui-datepicker-next ui-corner-all']
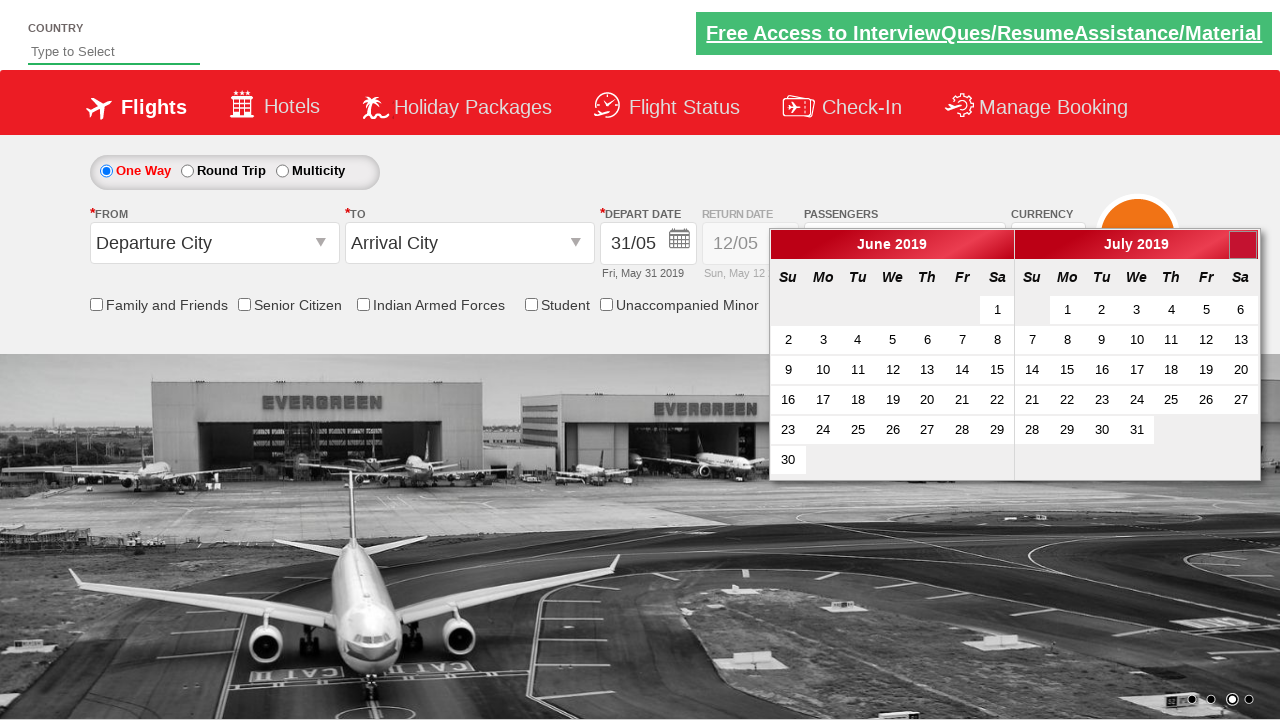

Selected 15th as return date at (997, 370) on xpath=//*[@id='ui-datepicker-div']//a[contains(text(), '15')]
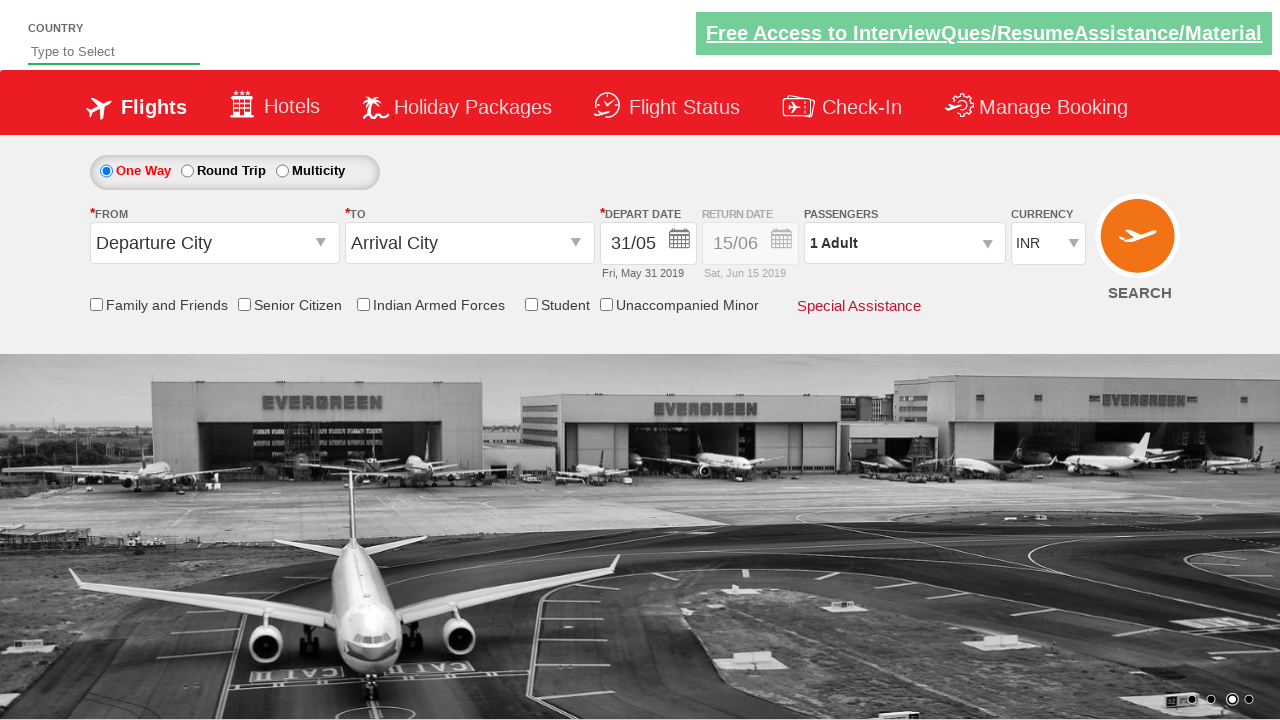

Opened passenger selection panel at (904, 243) on #divpaxinfo
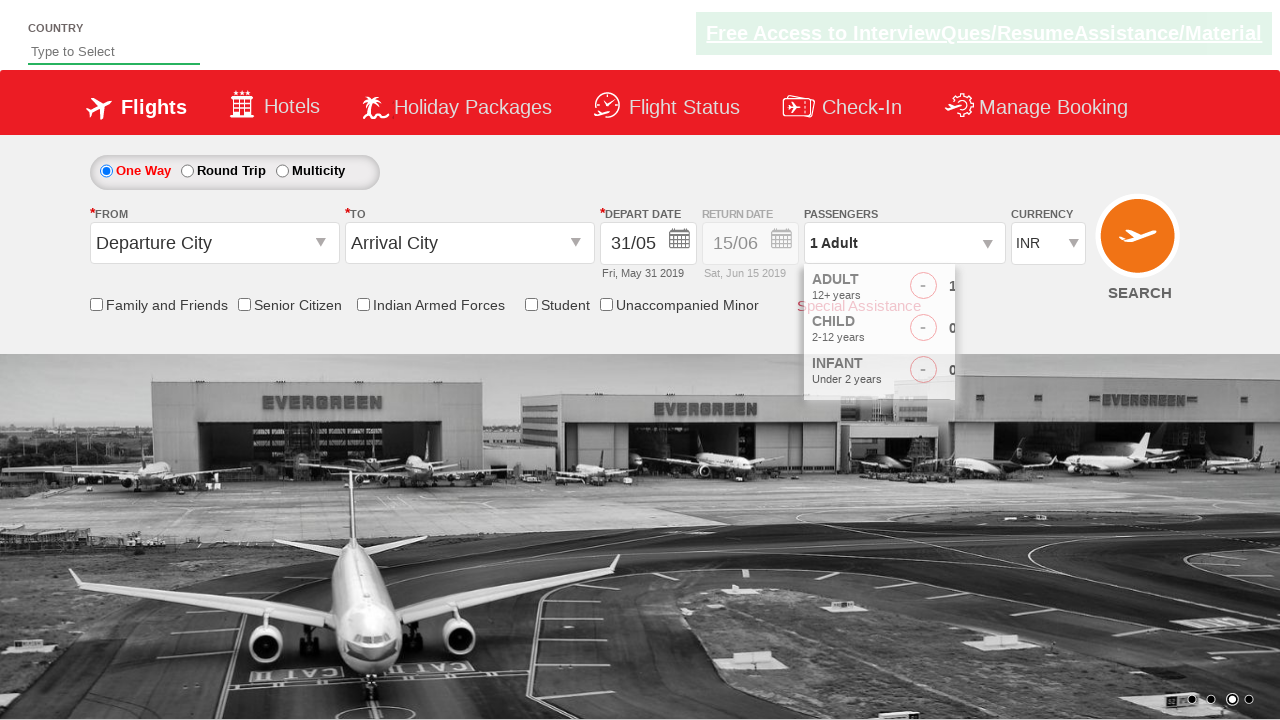

Incremented adult count (iteration 1/3) at (982, 288) on #hrefIncAdt
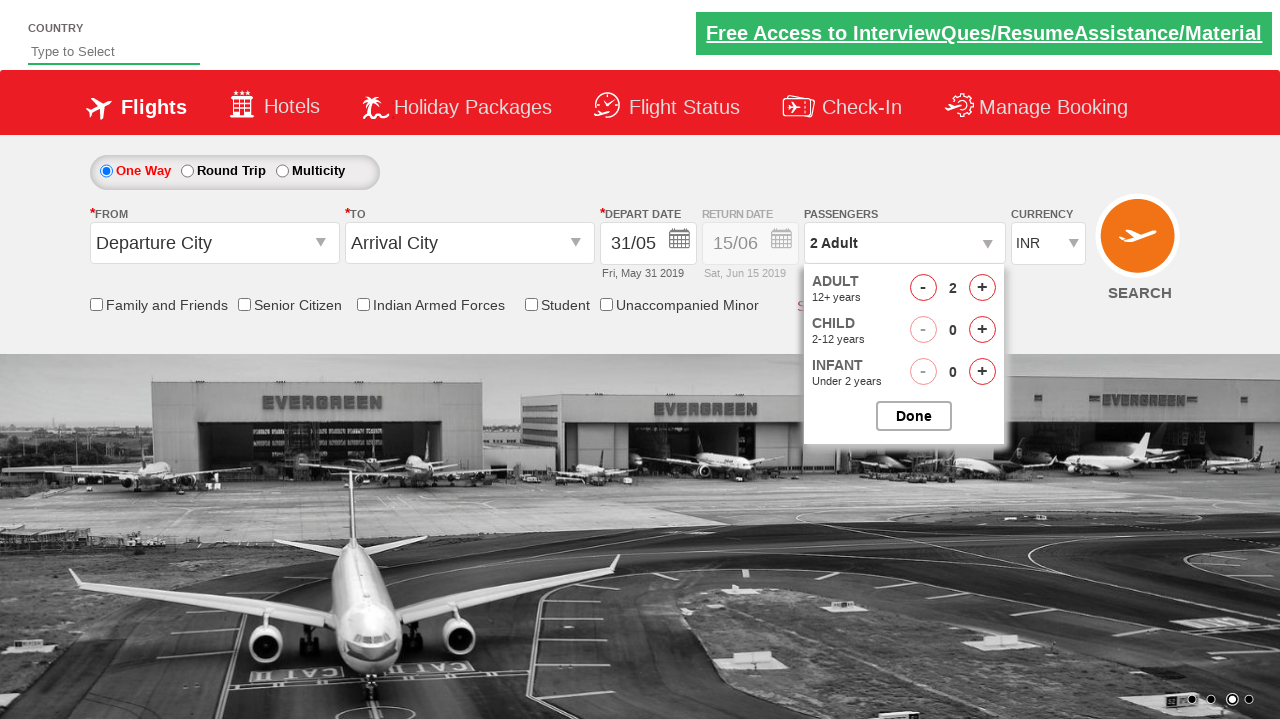

Incremented adult count (iteration 2/3) at (982, 288) on #hrefIncAdt
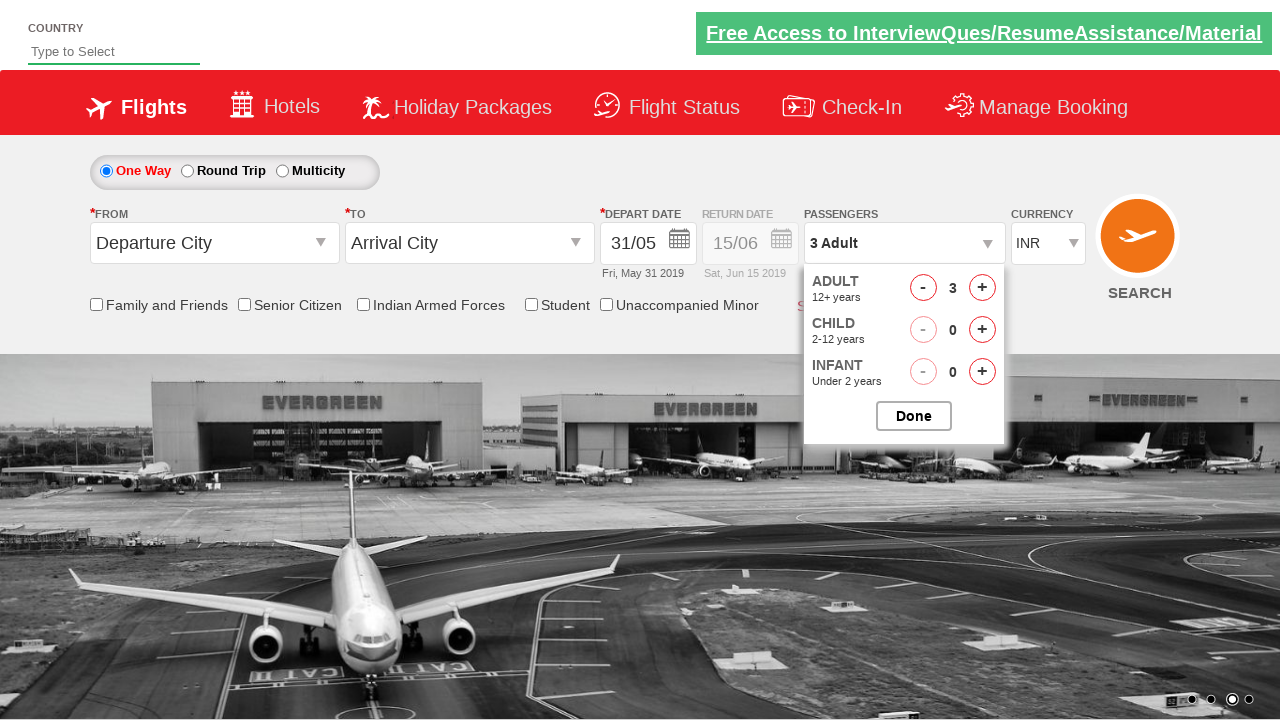

Incremented adult count (iteration 3/3) at (982, 288) on #hrefIncAdt
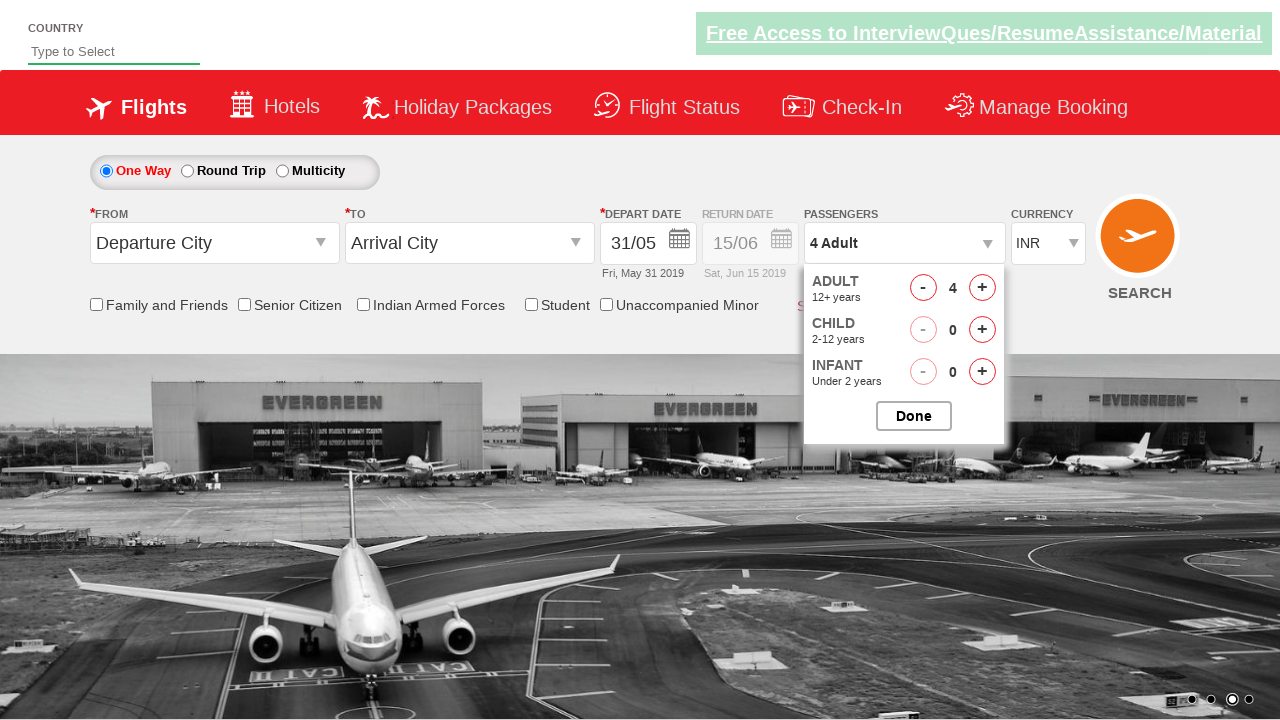

Incremented children count (iteration 1/2) at (982, 330) on #hrefIncChd
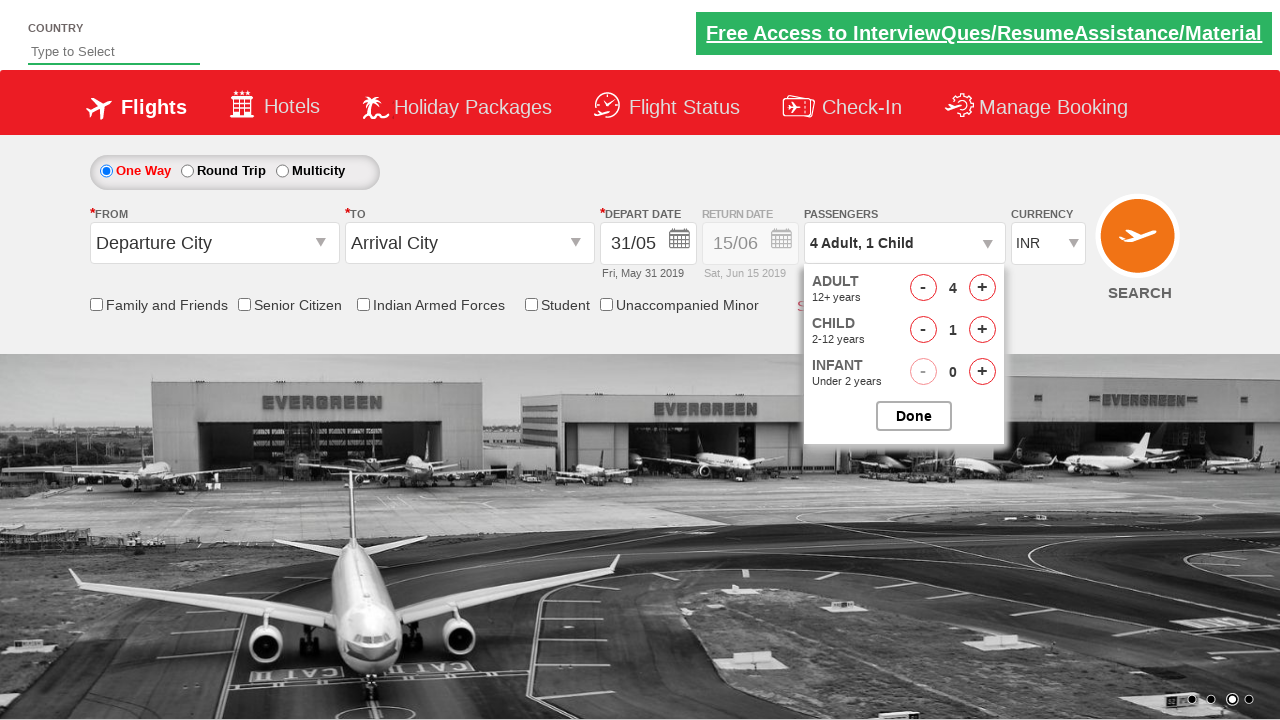

Incremented children count (iteration 2/2) at (982, 330) on #hrefIncChd
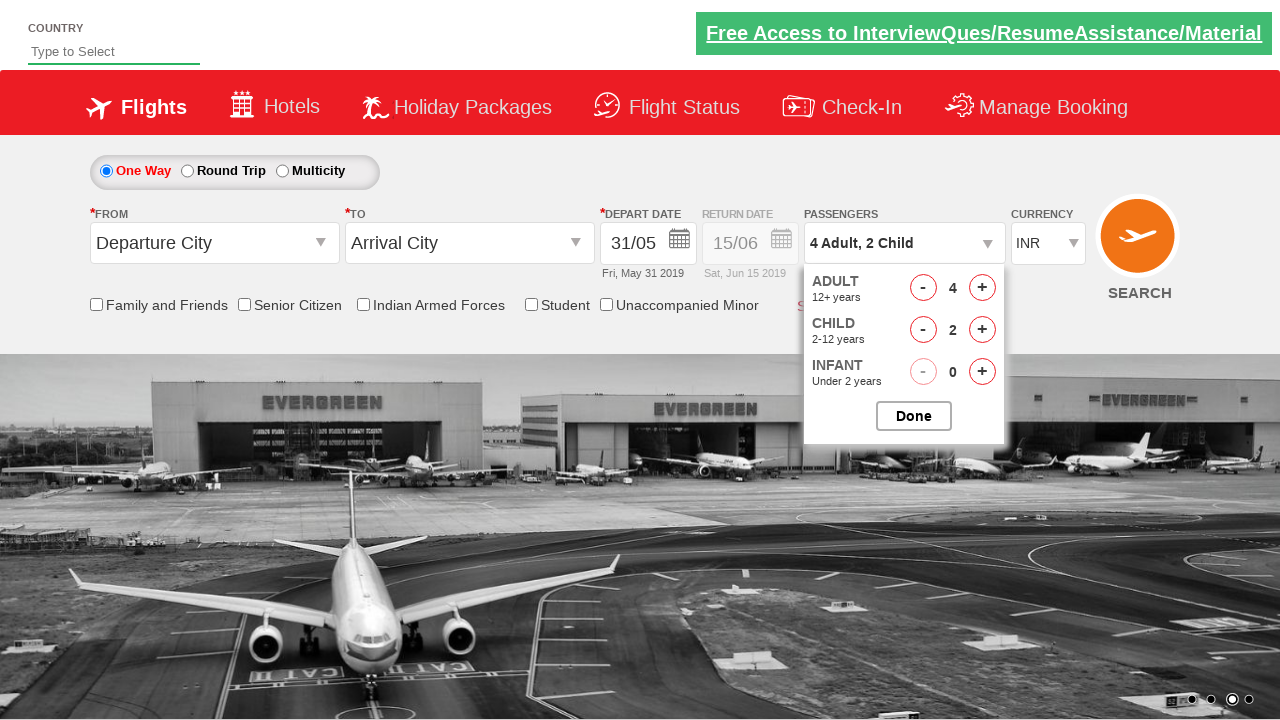

Incremented infant count at (982, 372) on #hrefIncInf
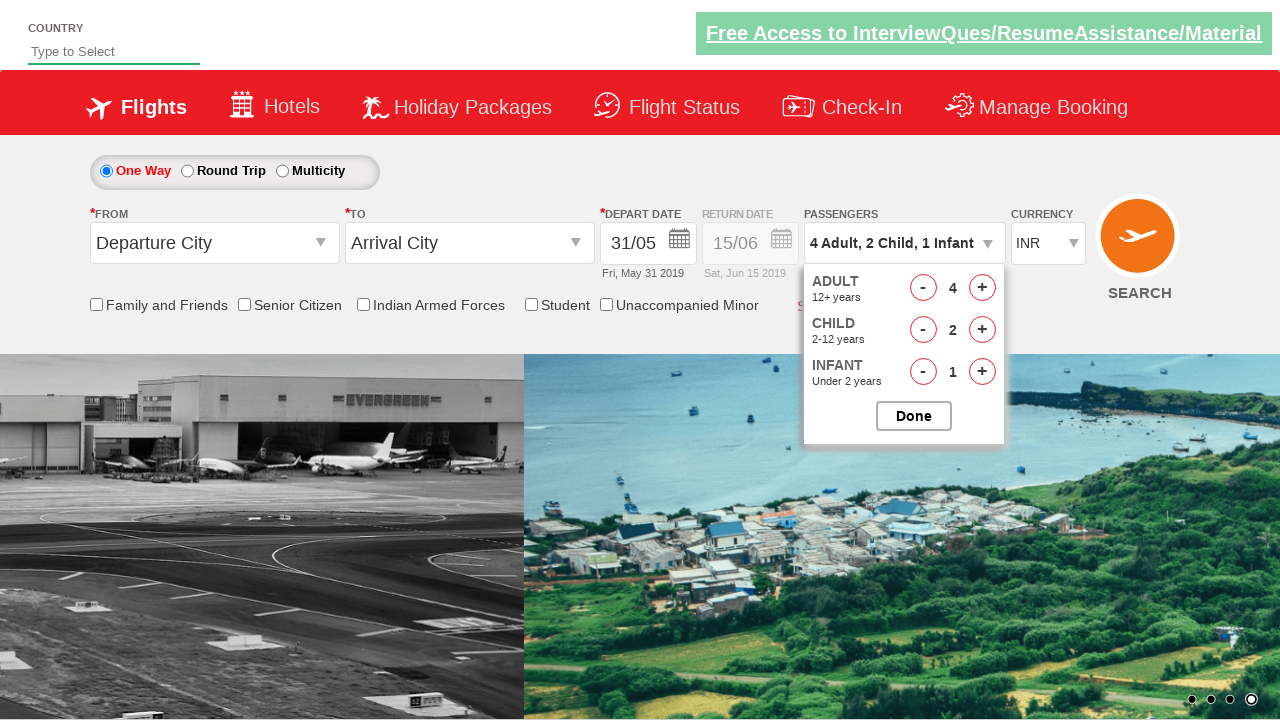

Checked family and friends discount checkbox at (96, 304) on xpath=//input[contains(@id,'chk_friendsandfamily')]
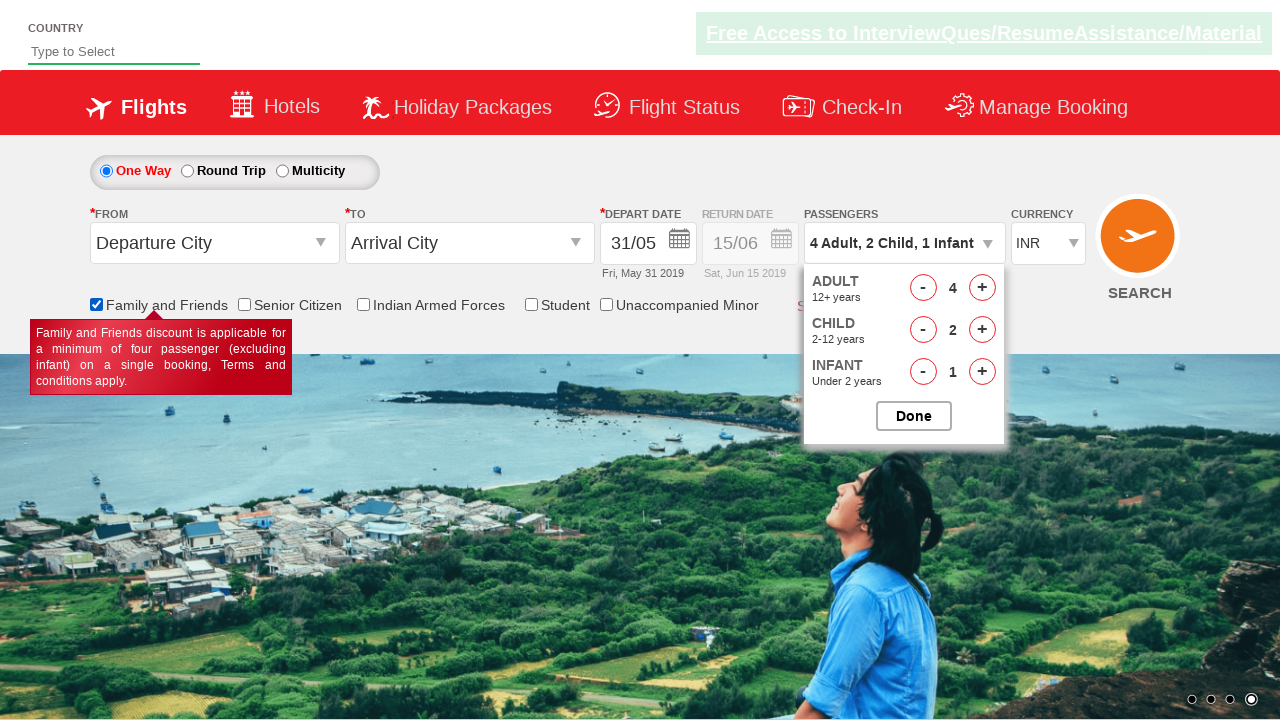

Opened departure city dropdown at (323, 244) on xpath=//span[@id='ctl00_mainContent_ddl_originStation1_CTXTaction']
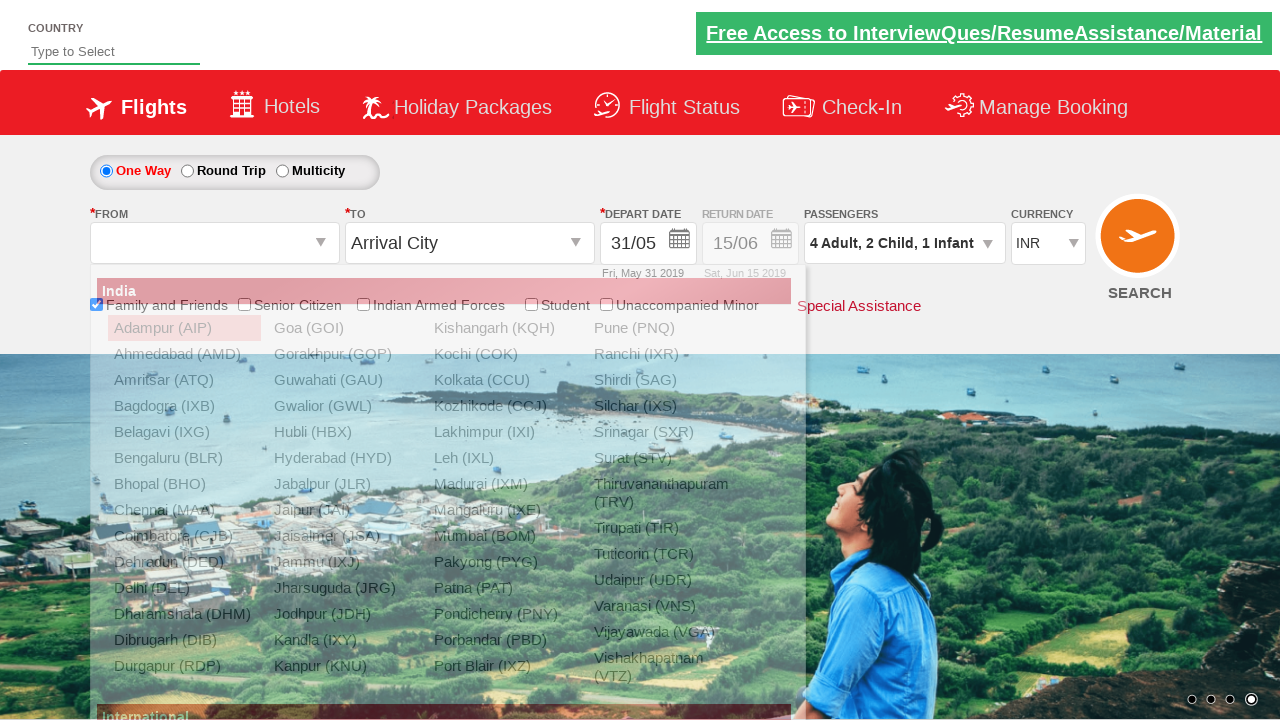

Entered BLR as departure city on #ctl00_mainContent_ddl_originStation1_CTXT
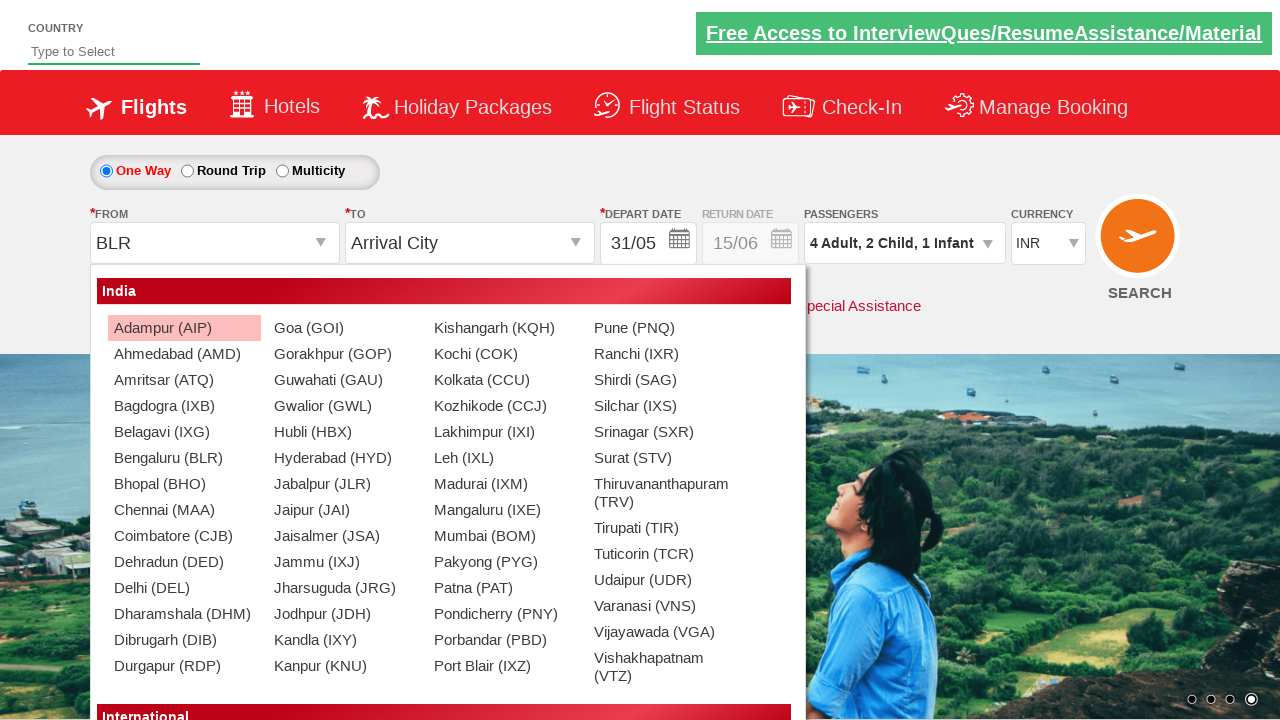

Entered MAA as arrival city on //input[contains(@id,'destinationStation1_CTXT')]
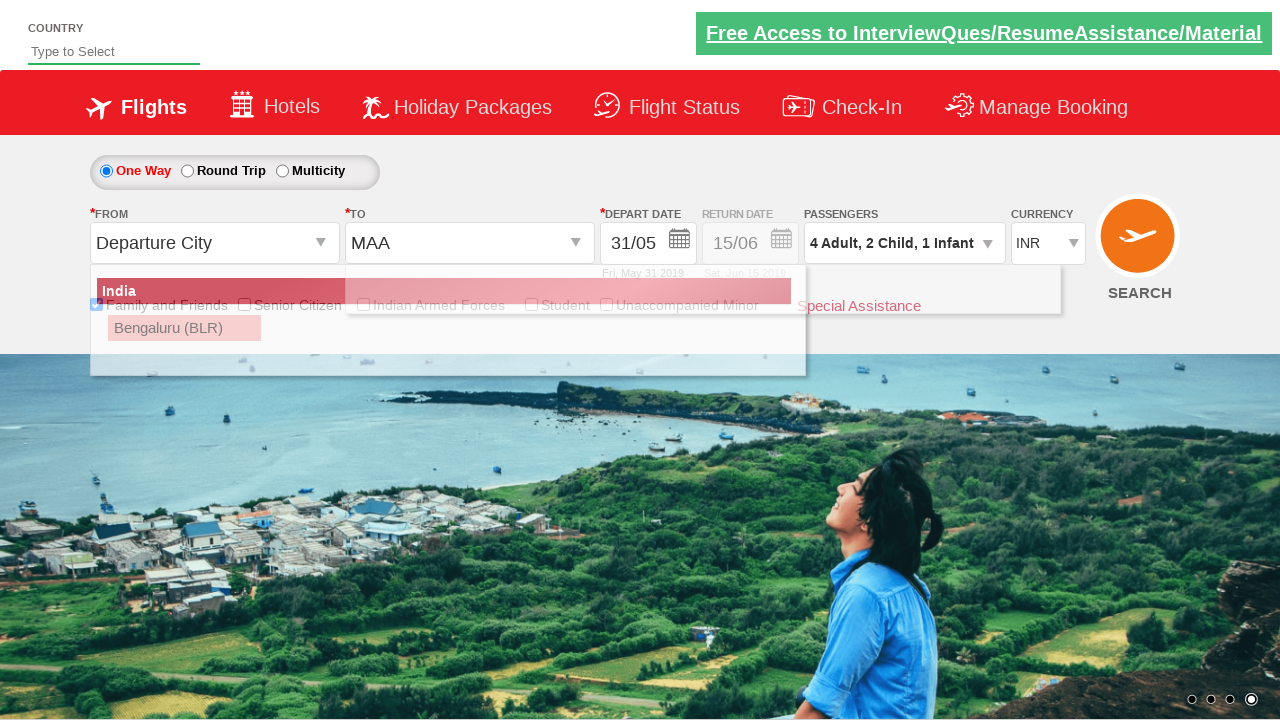

Selected USD as currency on //select[contains(@id,'DropDownListCurrency')]
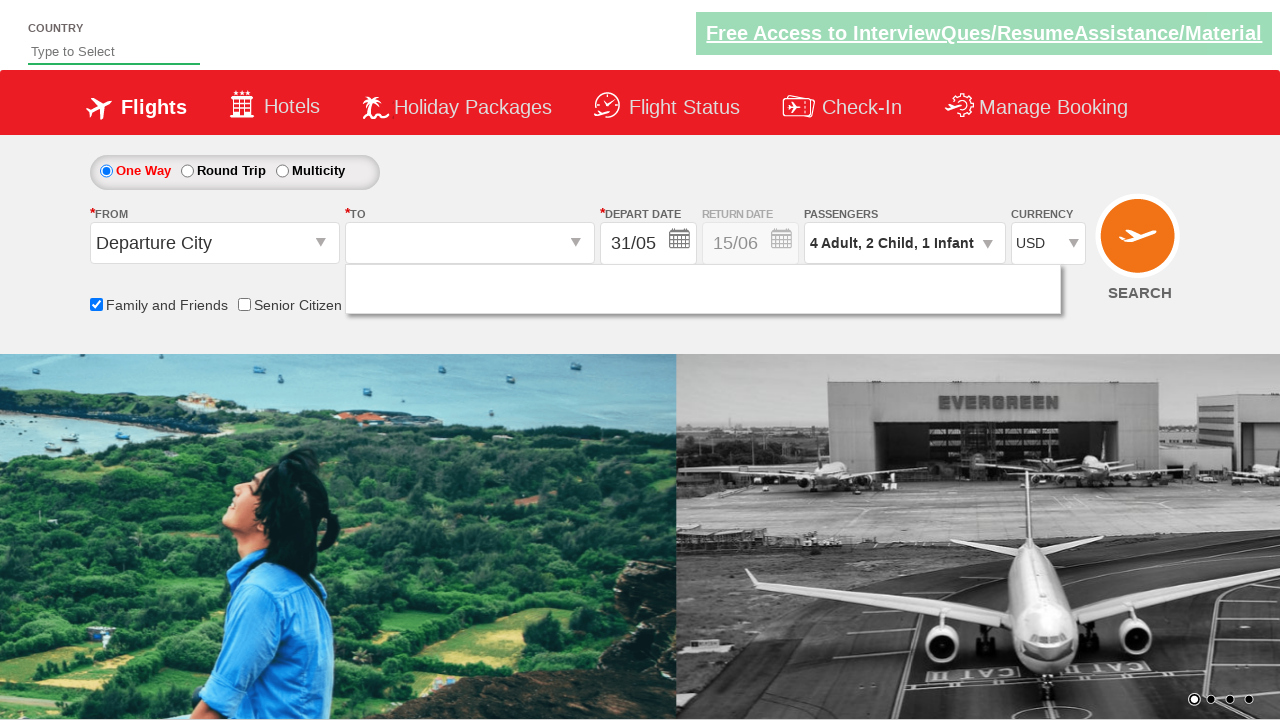

Clicked search button to find flights at (1140, 245) on xpath=//input[contains(@name,'FindFlights')]
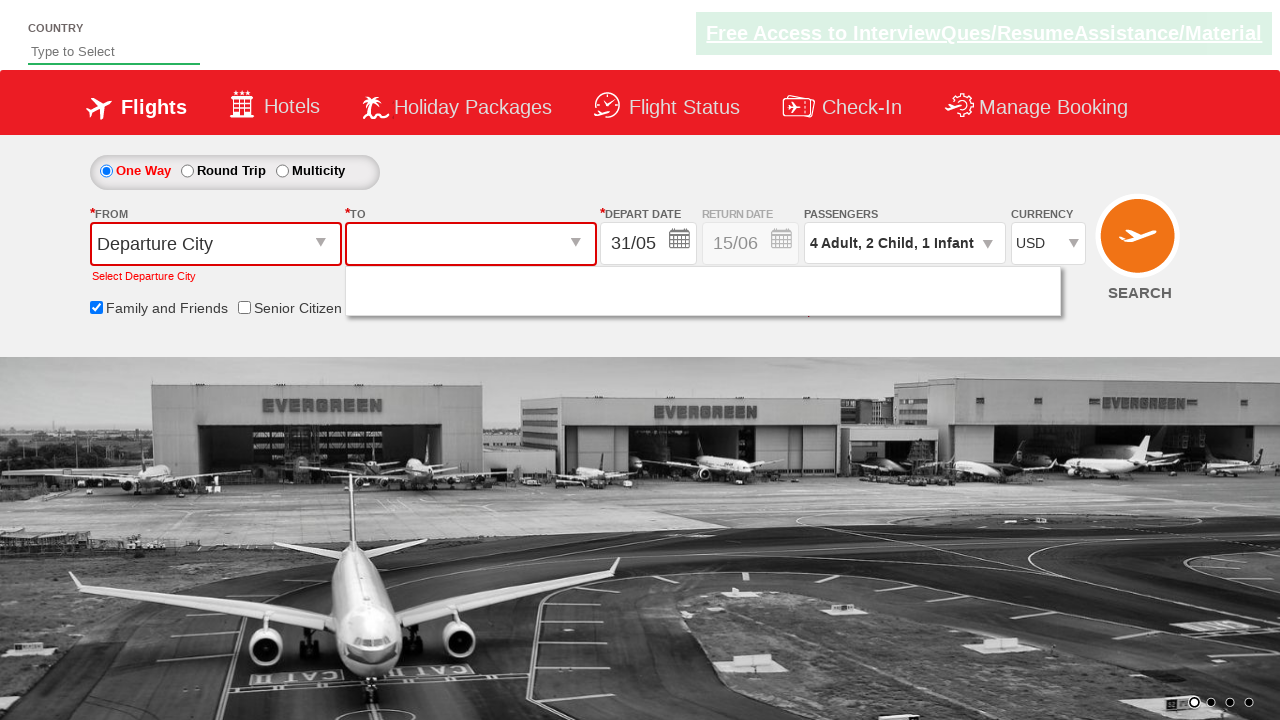

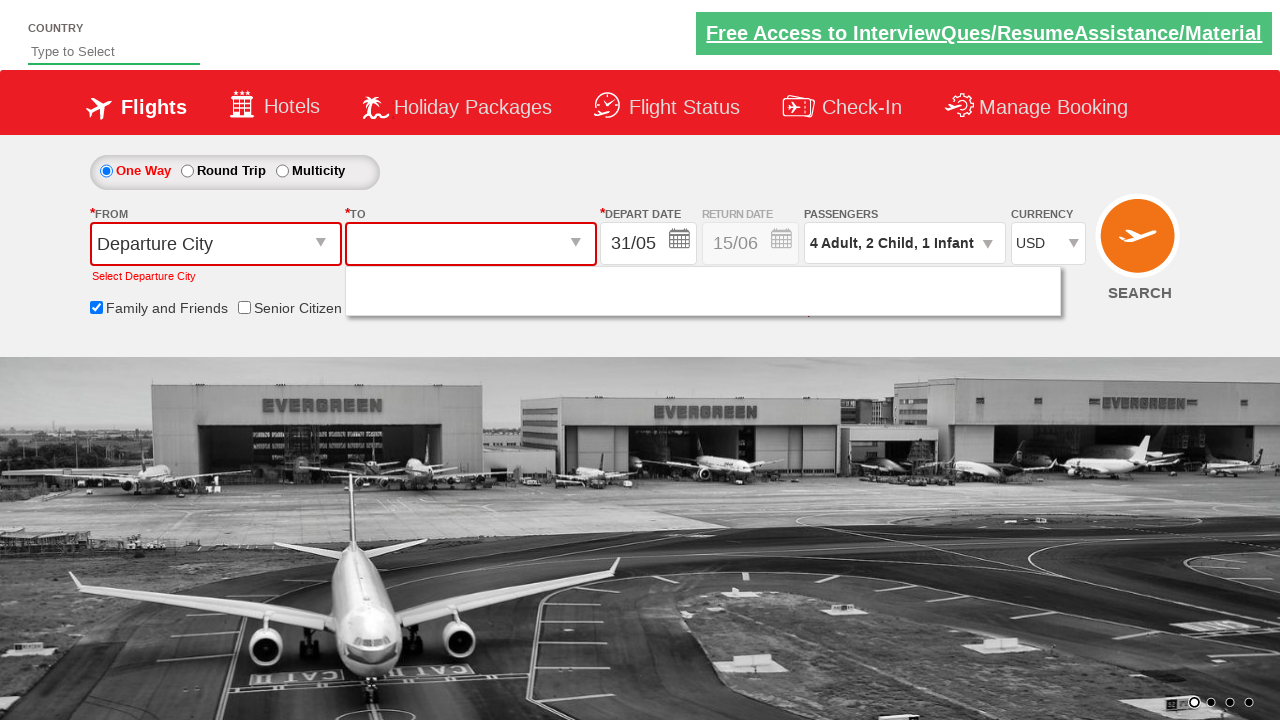